Tests the search functionality on the real estate section by entering a search query and submitting

Starting URL: https://www.corotos.com.do/c/inmuebles

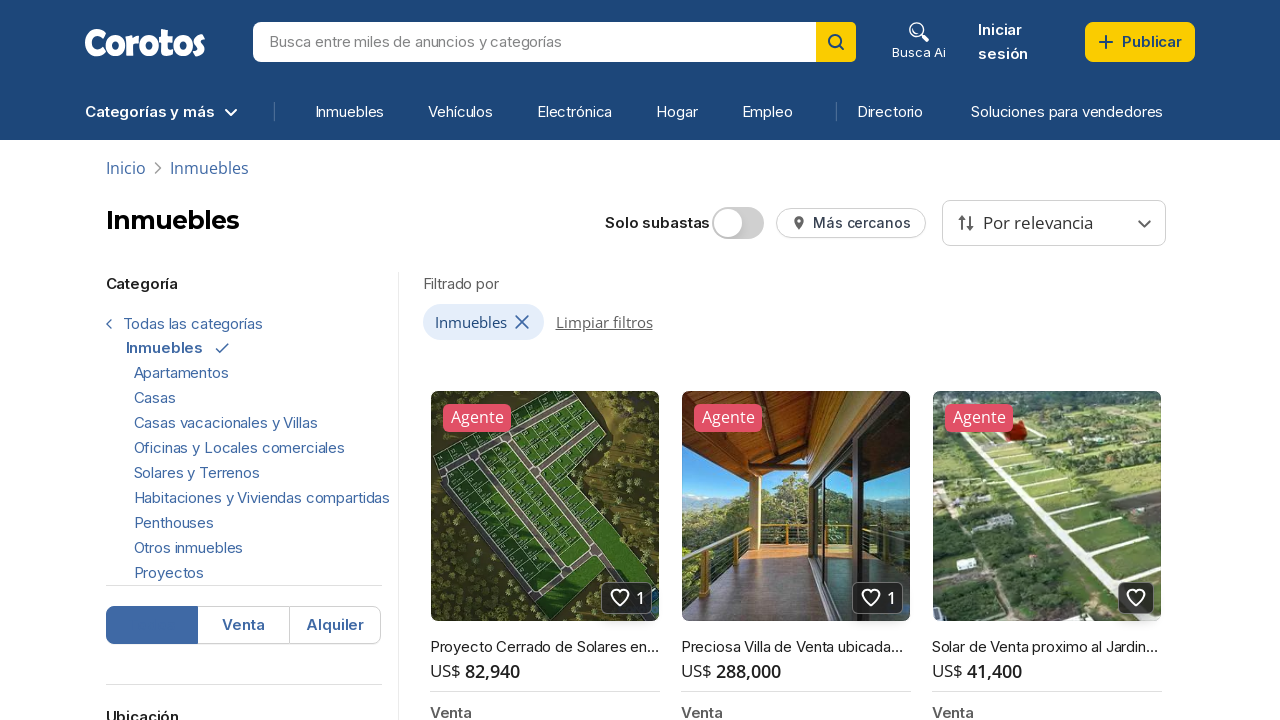

Search bar became visible on the real estate section
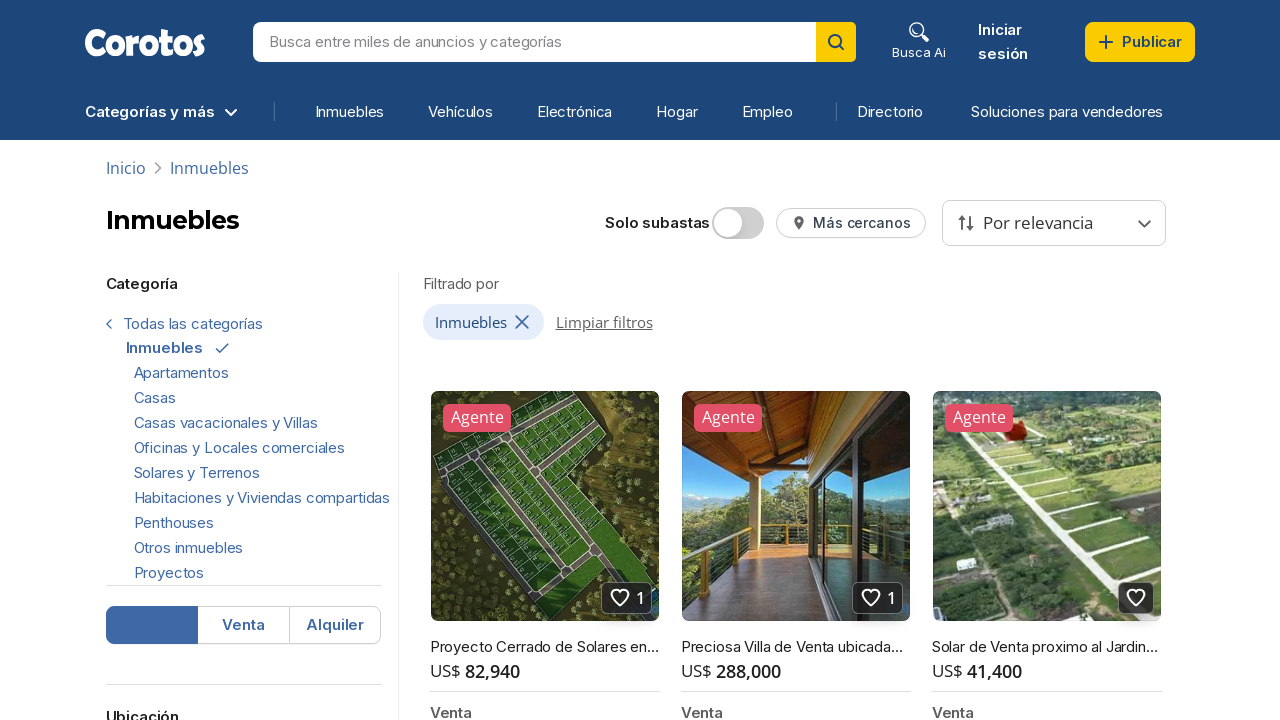

Entered 'Mercedes Benz' in the search field on #search
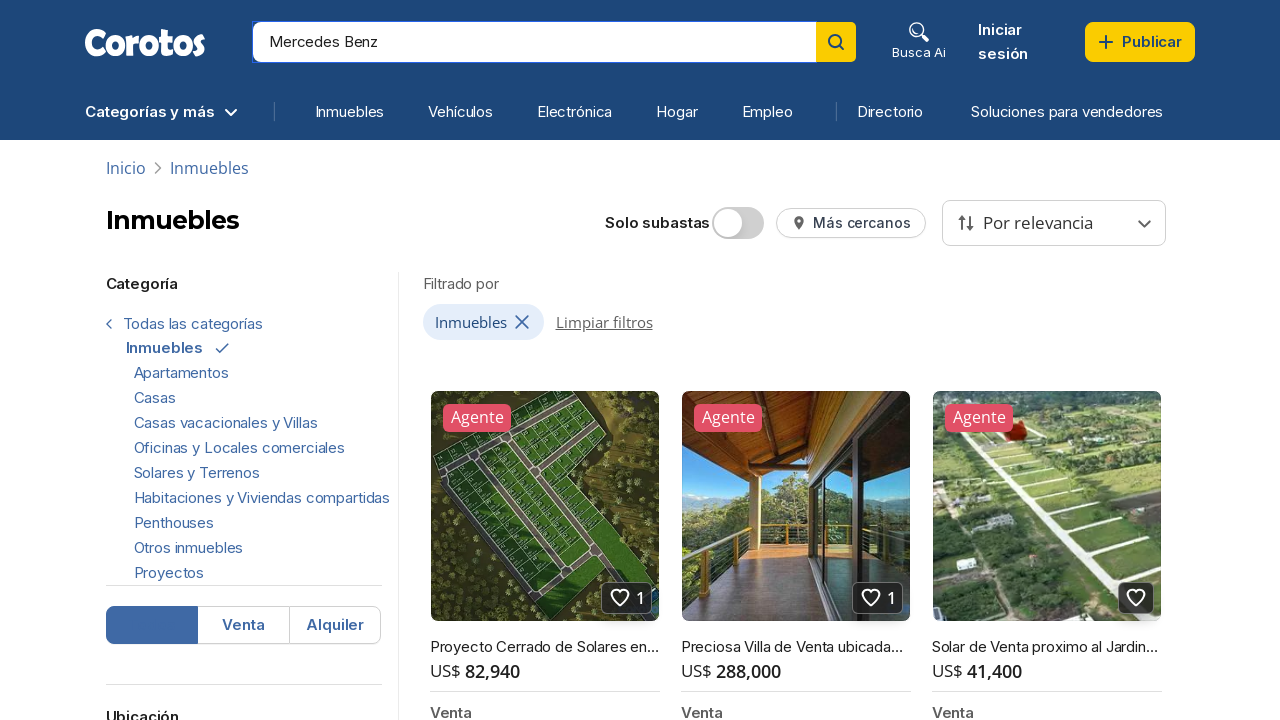

Submitted search query by pressing Enter on #search
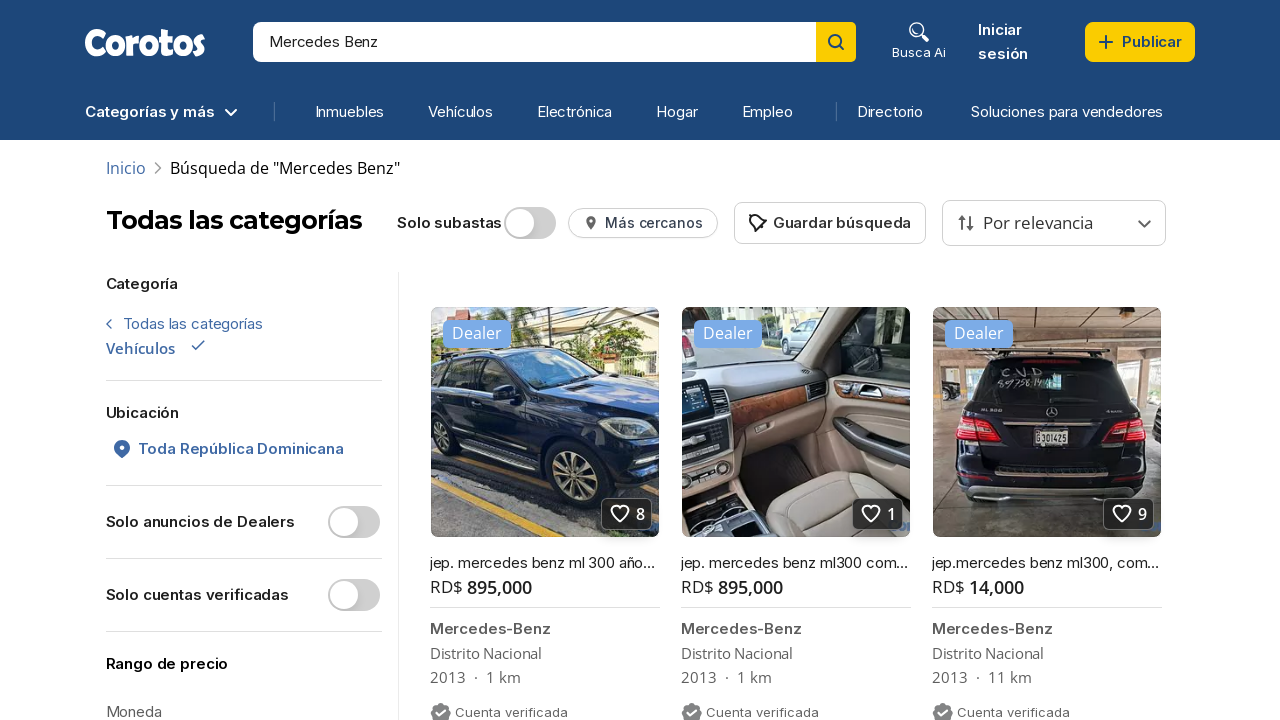

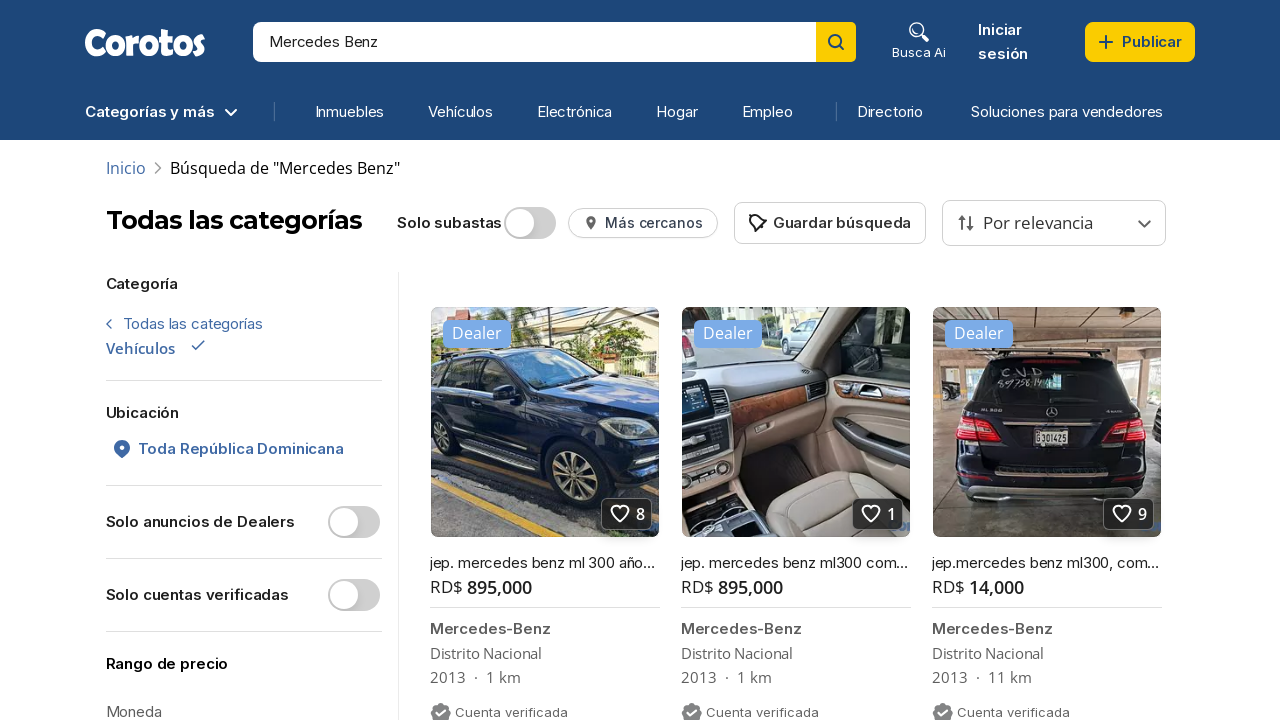